Tests the add/remove elements functionality by clicking the "Add Element" button twice to create delete buttons, then clicking one delete button to remove it, and verifying the elements on the page.

Starting URL: http://the-internet.herokuapp.com/add_remove_elements/

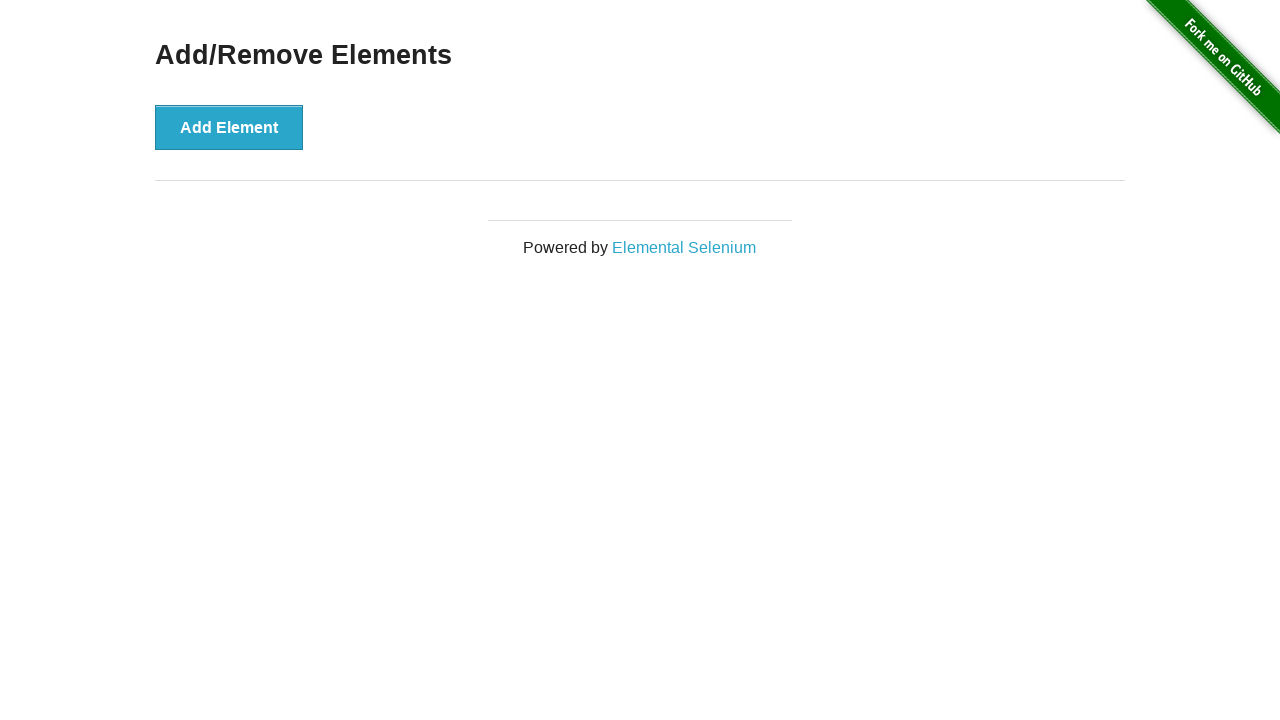

Clicked 'Add Element' button first time at (229, 127) on xpath=//*[@onclick='addElement()']
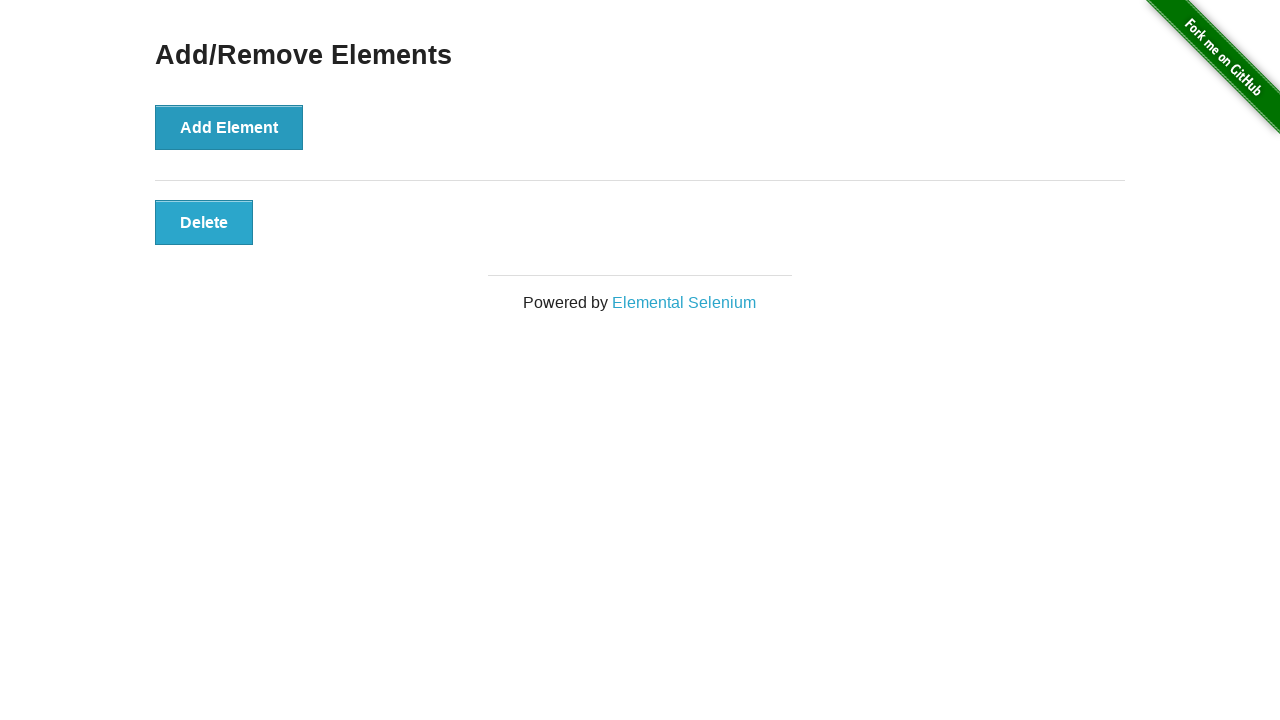

Clicked 'Add Element' button second time at (229, 127) on xpath=//*[@onclick='addElement()']
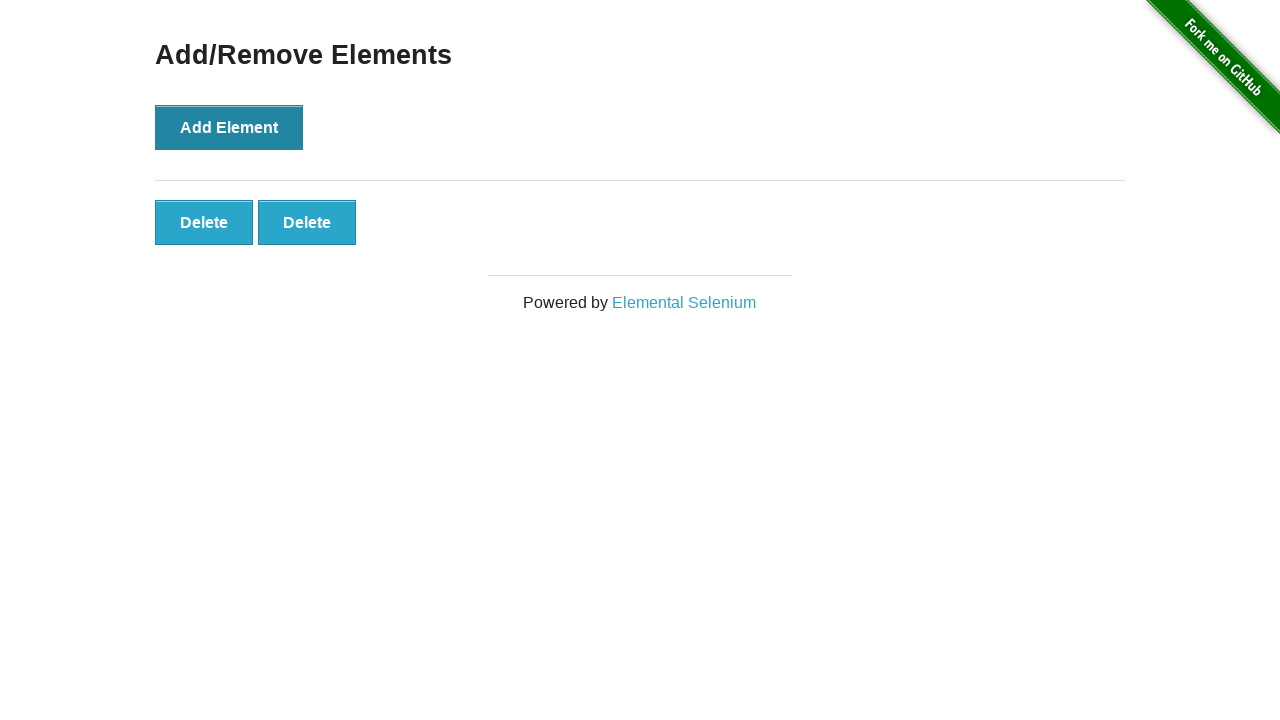

Delete buttons appeared on page
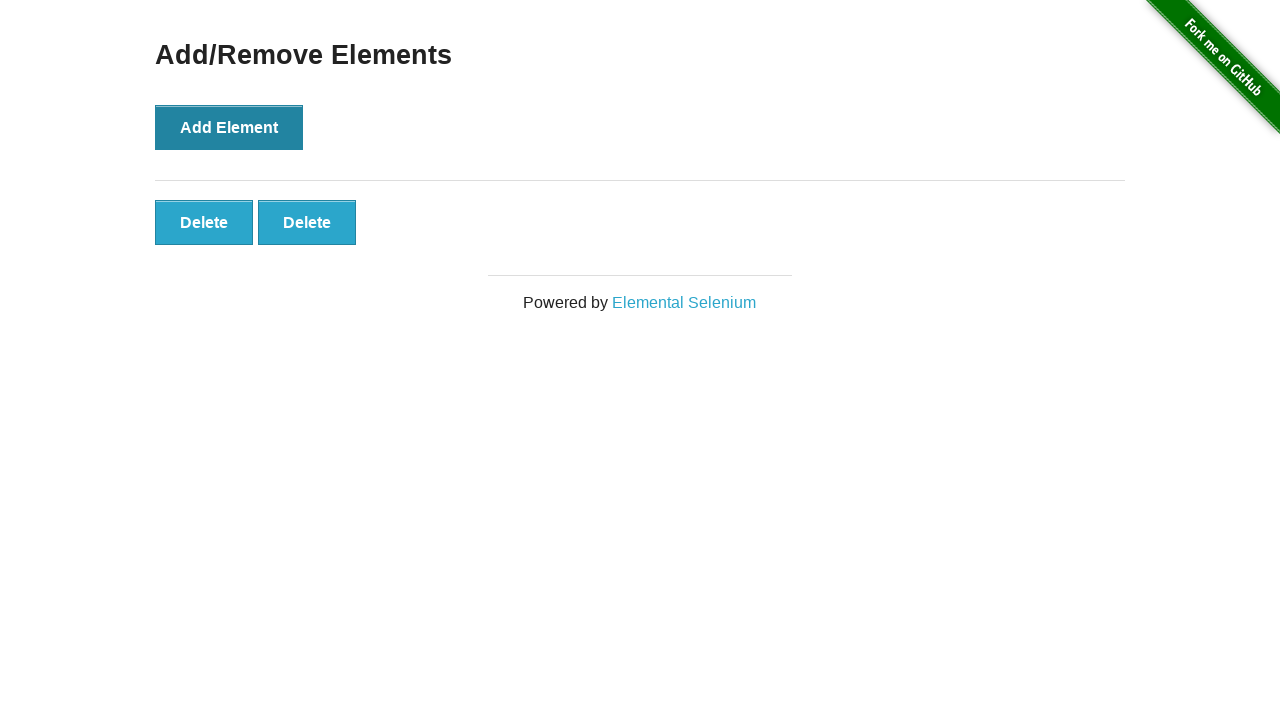

Clicked first delete button to remove element at (204, 222) on .added-manually >> nth=0
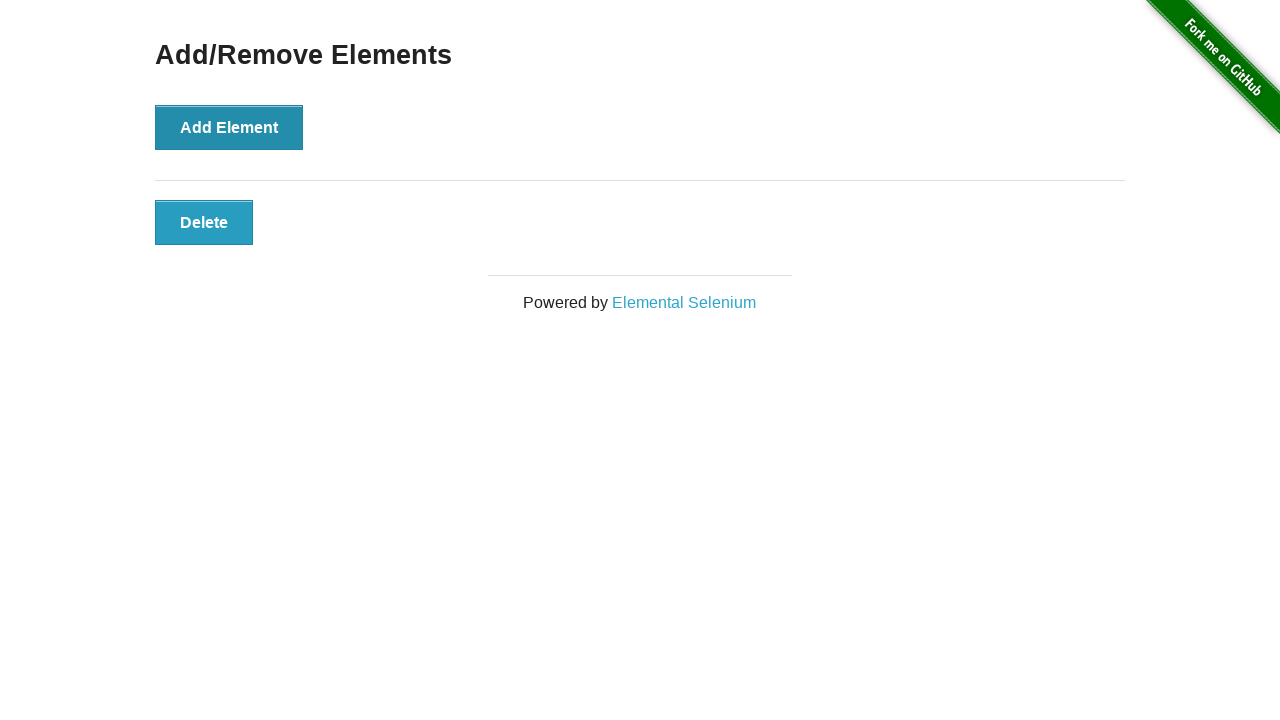

Counted 'Add' elements: 1
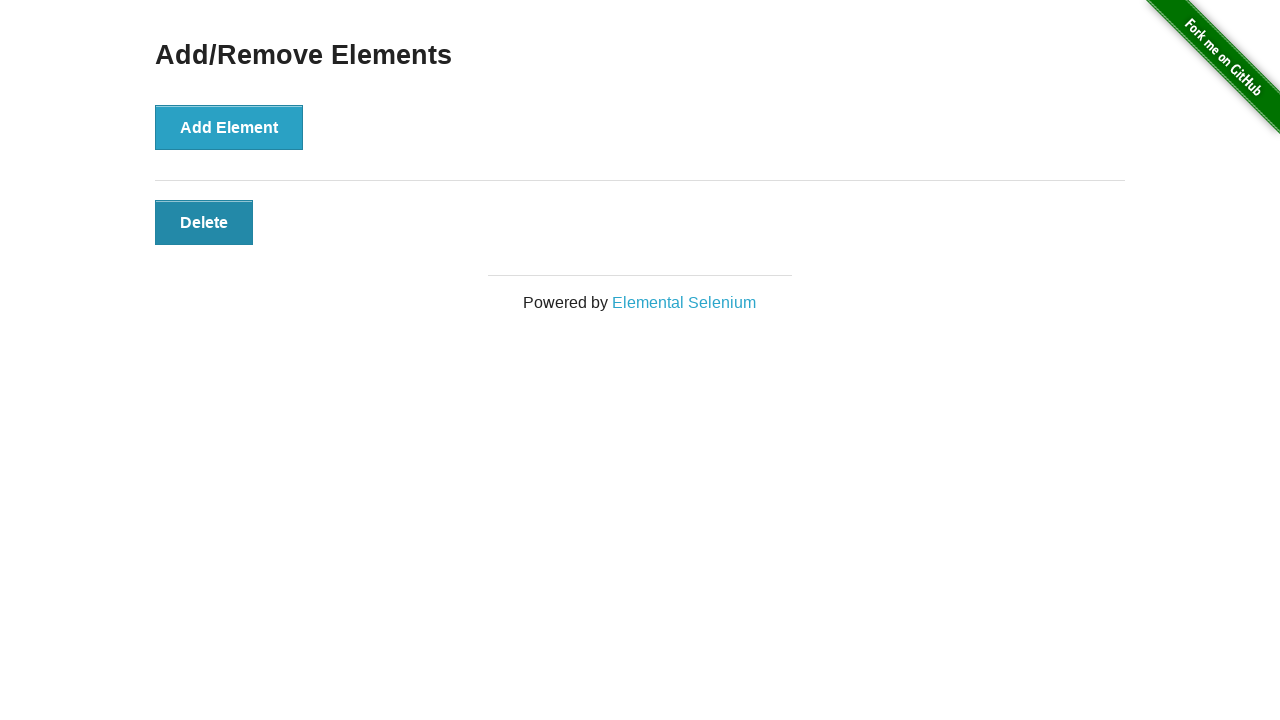

Counted 'Delete' elements: 1
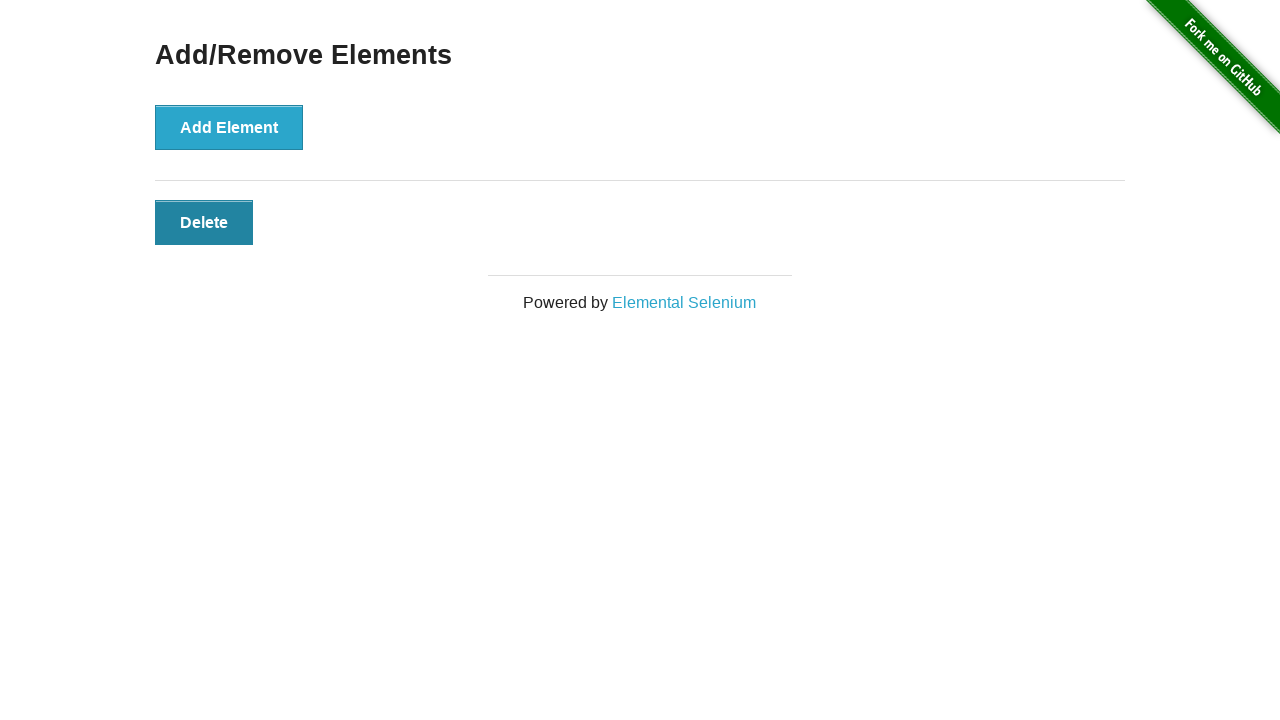

Total elements on page: 2
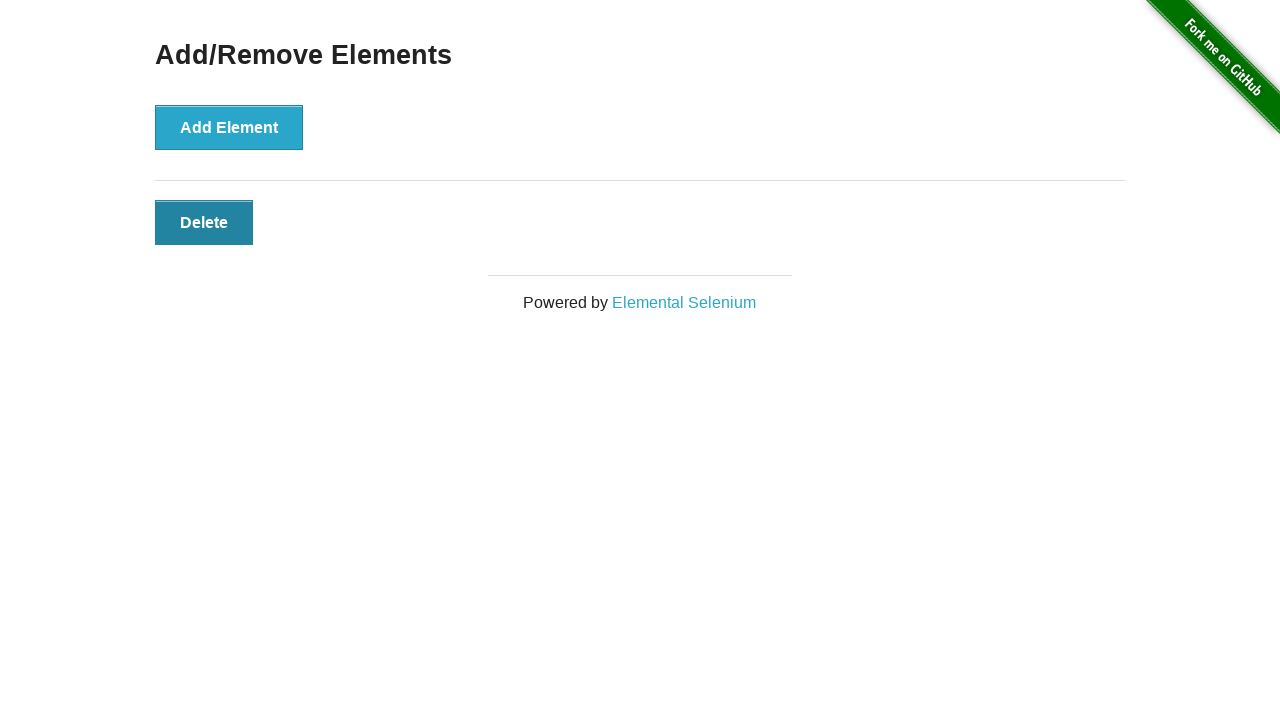

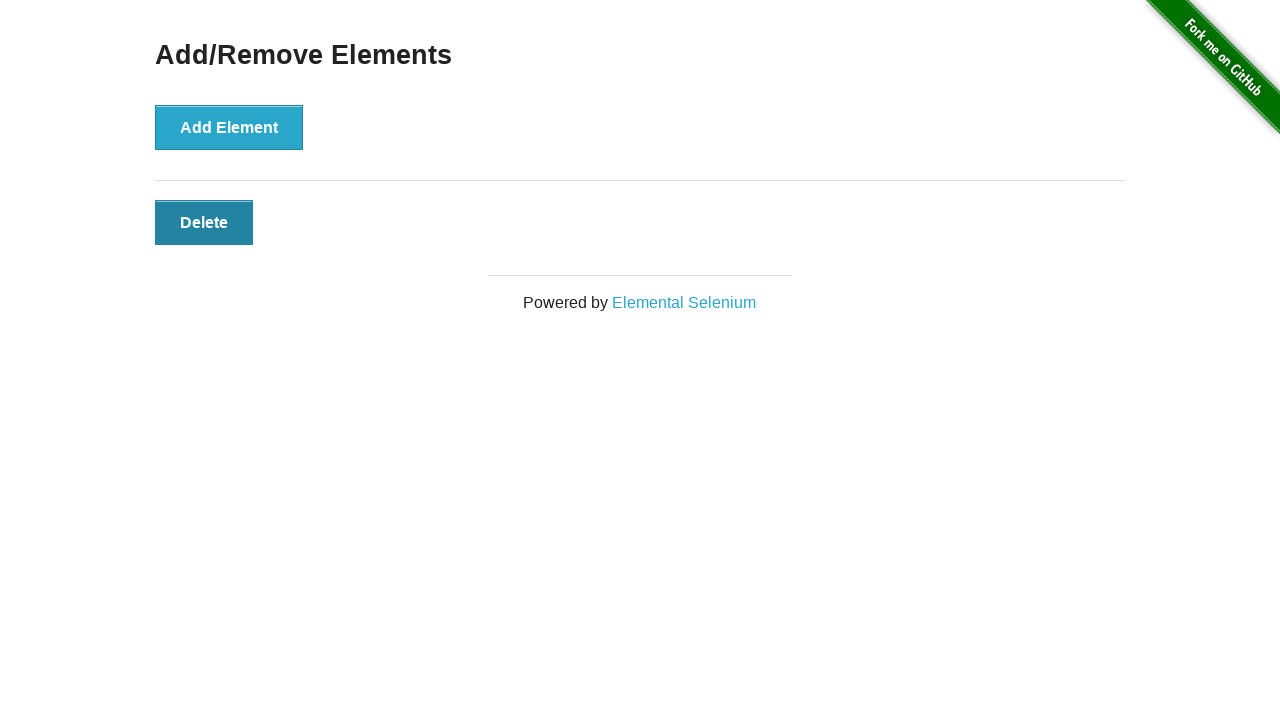